Tests Google Patents search functionality by entering a search query with filters, submitting the search, and changing the results per page setting to 100.

Starting URL: https://patents.google.com

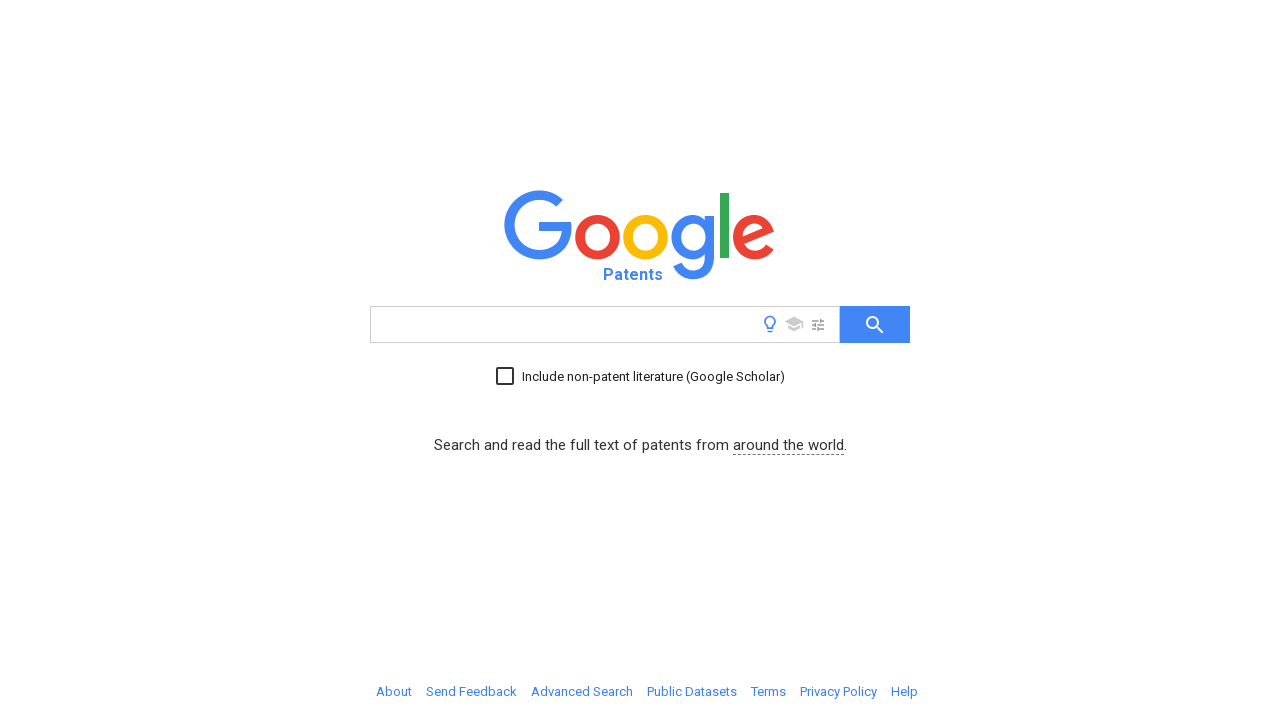

Filled search input with patent search query including 3D Printing filter, US country, date range, and English language on #searchInput
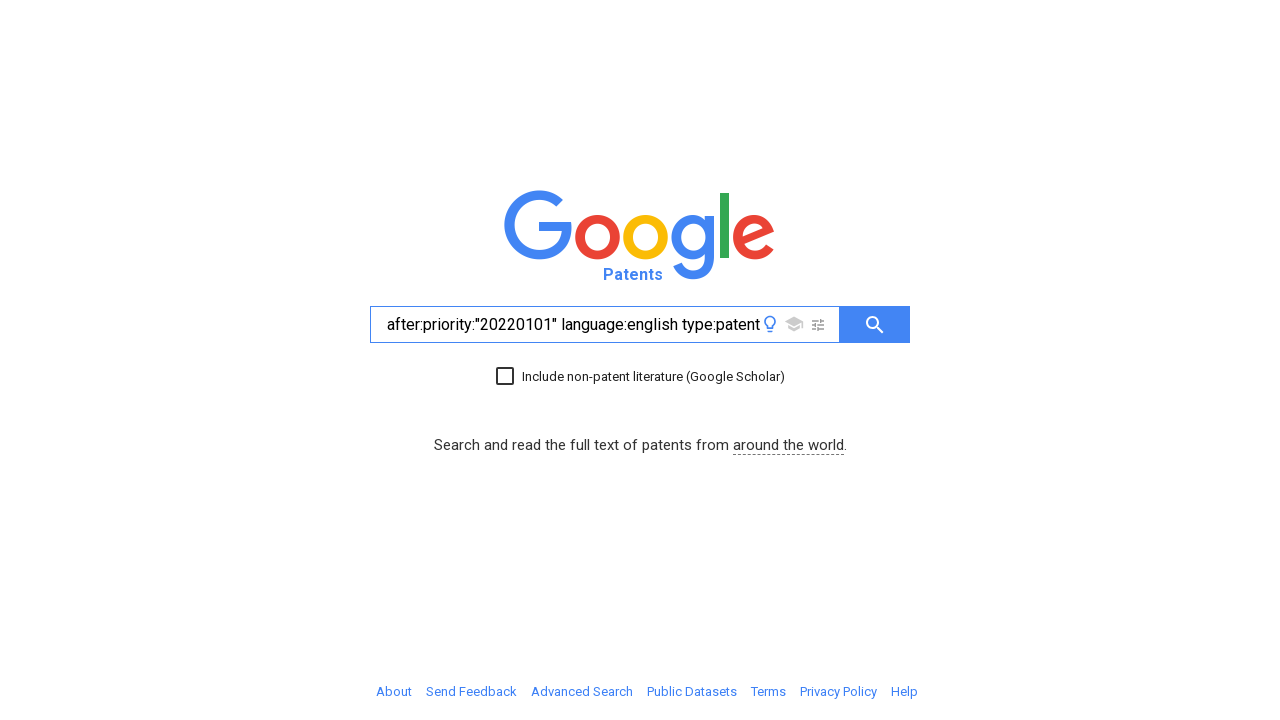

Clicked search button to submit patent search query at (875, 324) on #searchButton
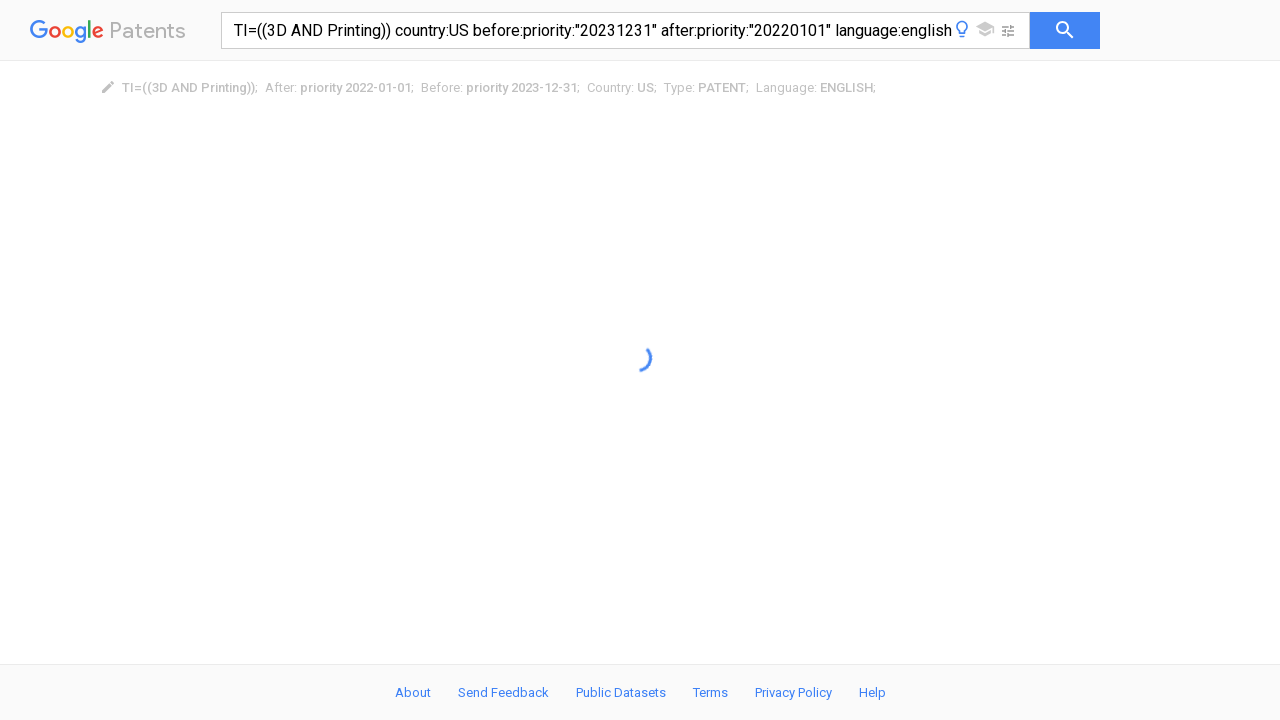

Search results page loaded and results per page dropdown appeared
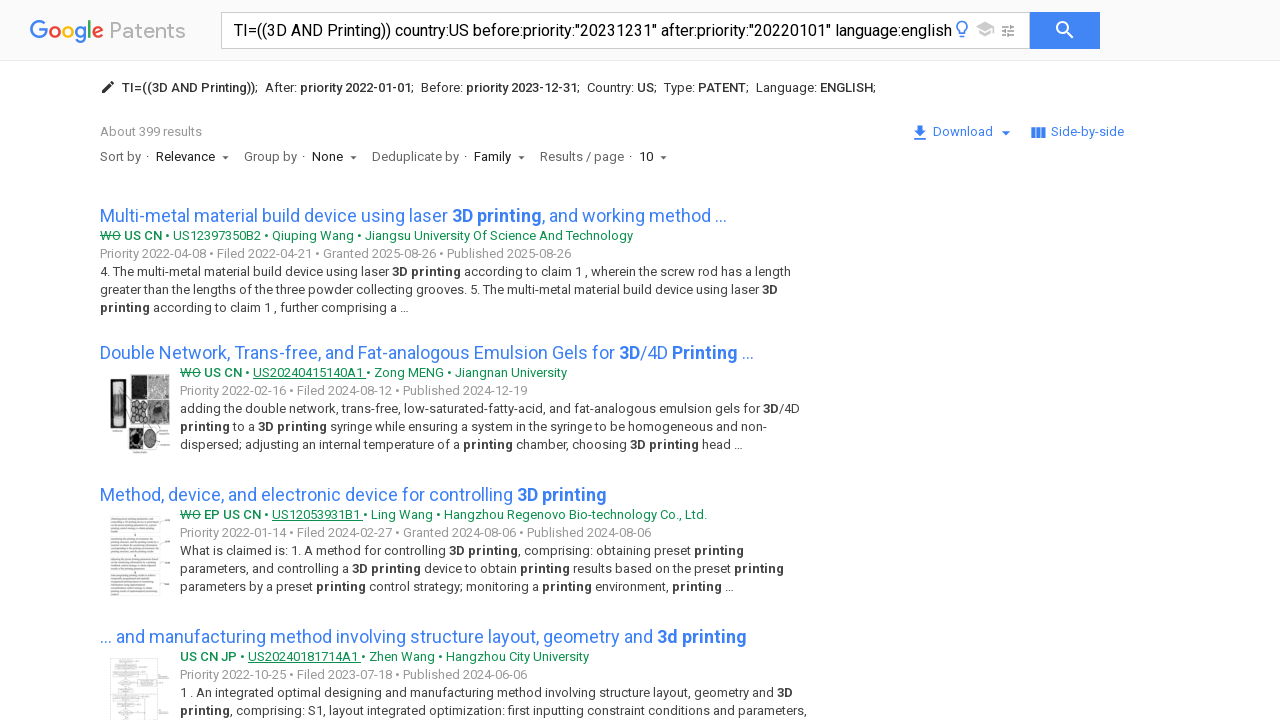

Clicked results per page dropdown menu at (582, 156) on #count > div:nth-child(2) > span:nth-child(1) > span:nth-child(4) > dropdown-men
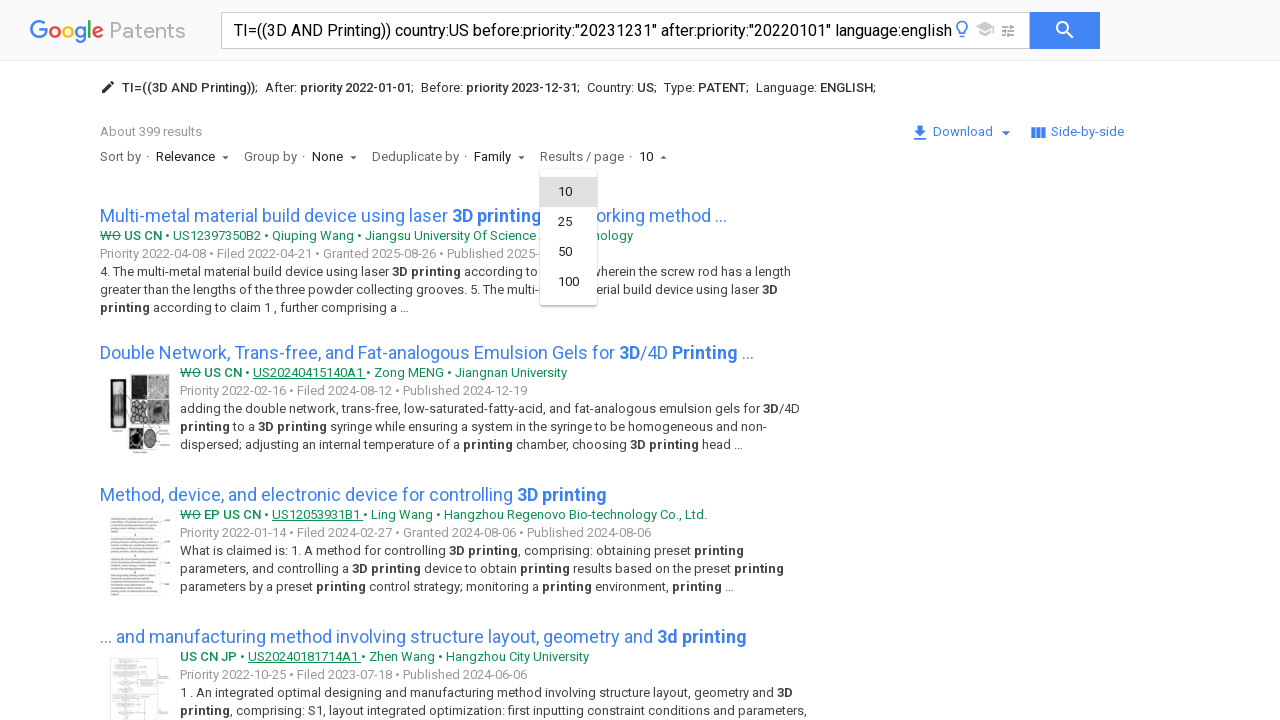

Selected 100 results per page option from dropdown at (568, 282) on #count > div:nth-child(2) > span:nth-child(1) > span:nth-child(4) > dropdown-men
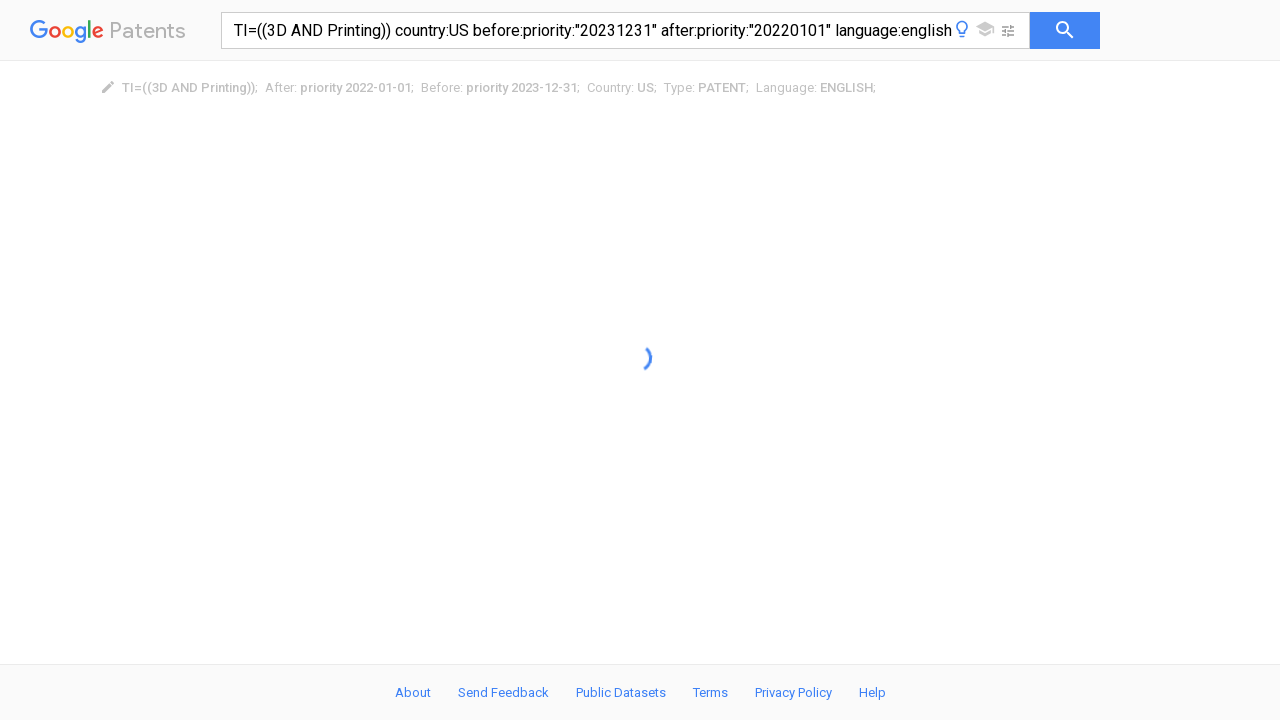

Waited for page to update with 100 results per page setting
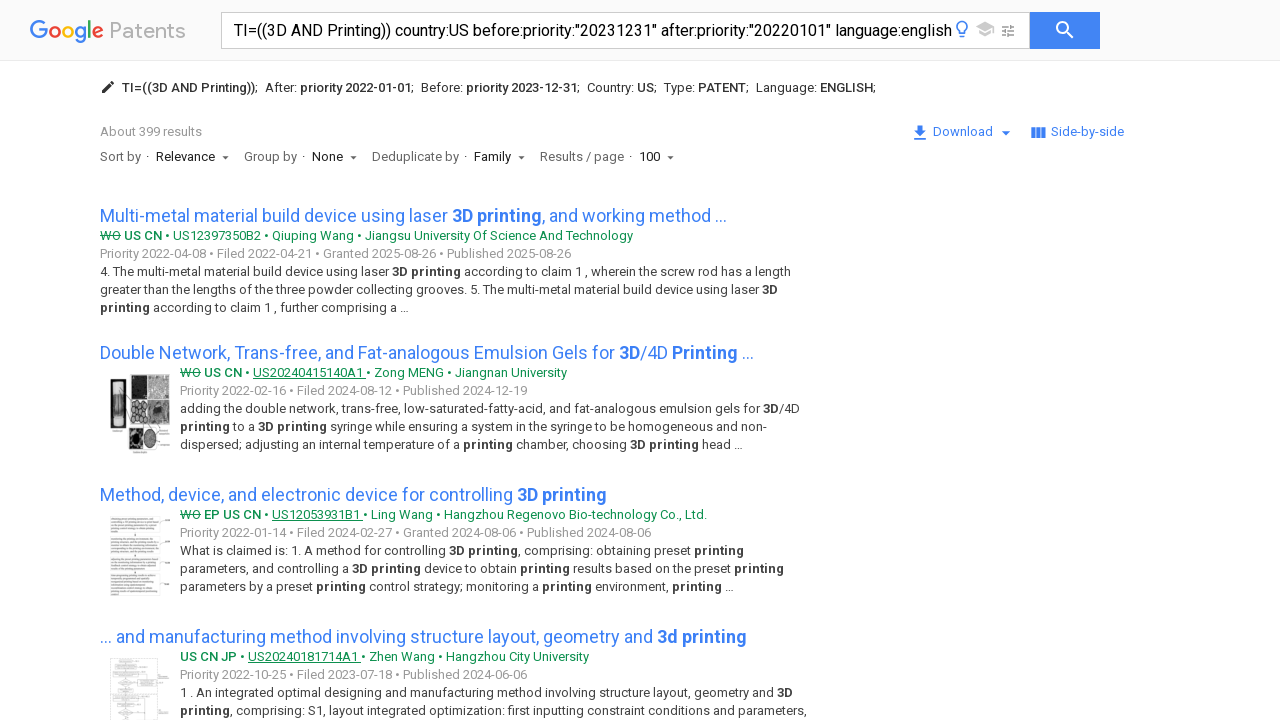

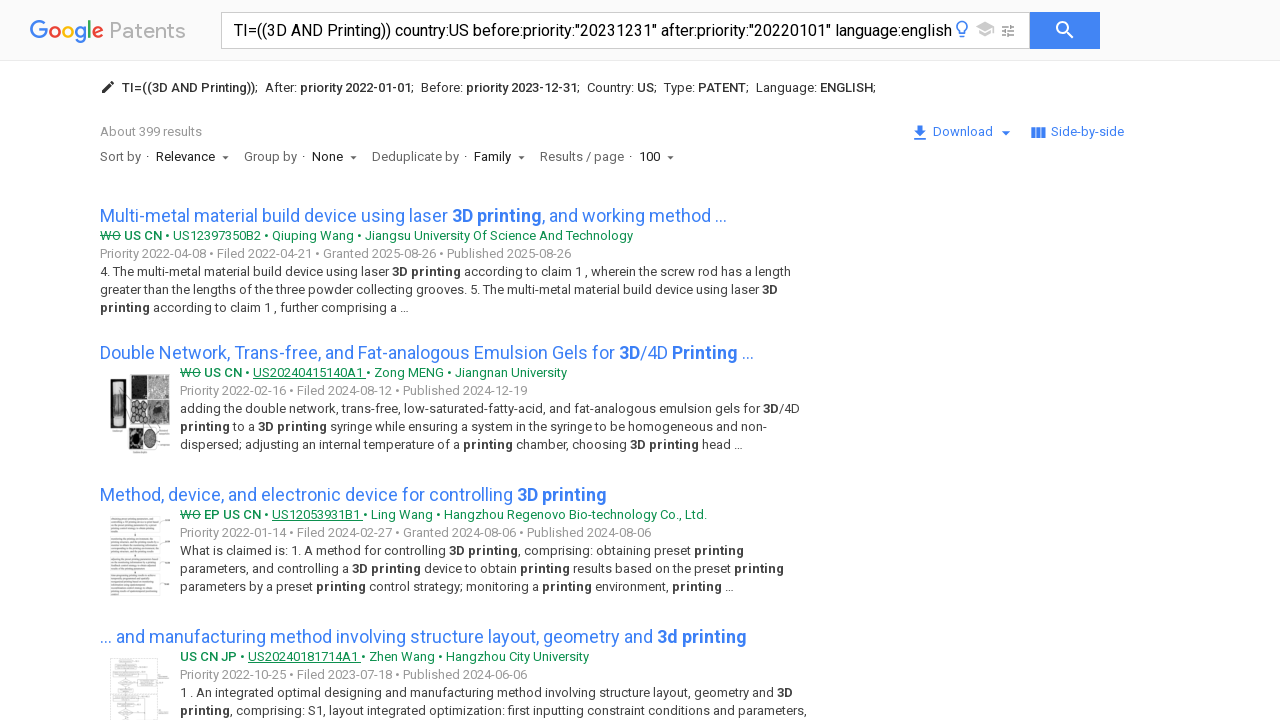